Tests window handling by clicking on a Wikipedia icon which opens a new window, then switches to the child window and verifies the page title

Starting URL: https://testautomationpractice.blogspot.com/

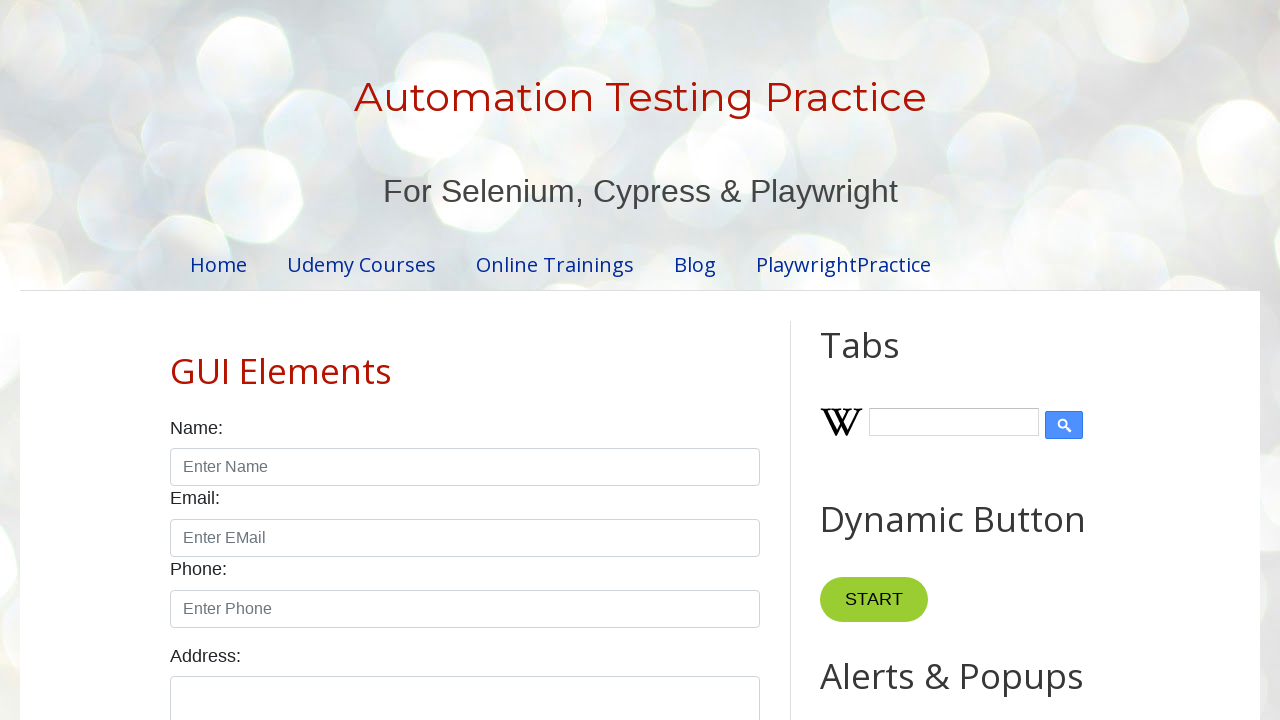

Clicked Wikipedia icon to open new window at (842, 424) on img.wikipedia-icon
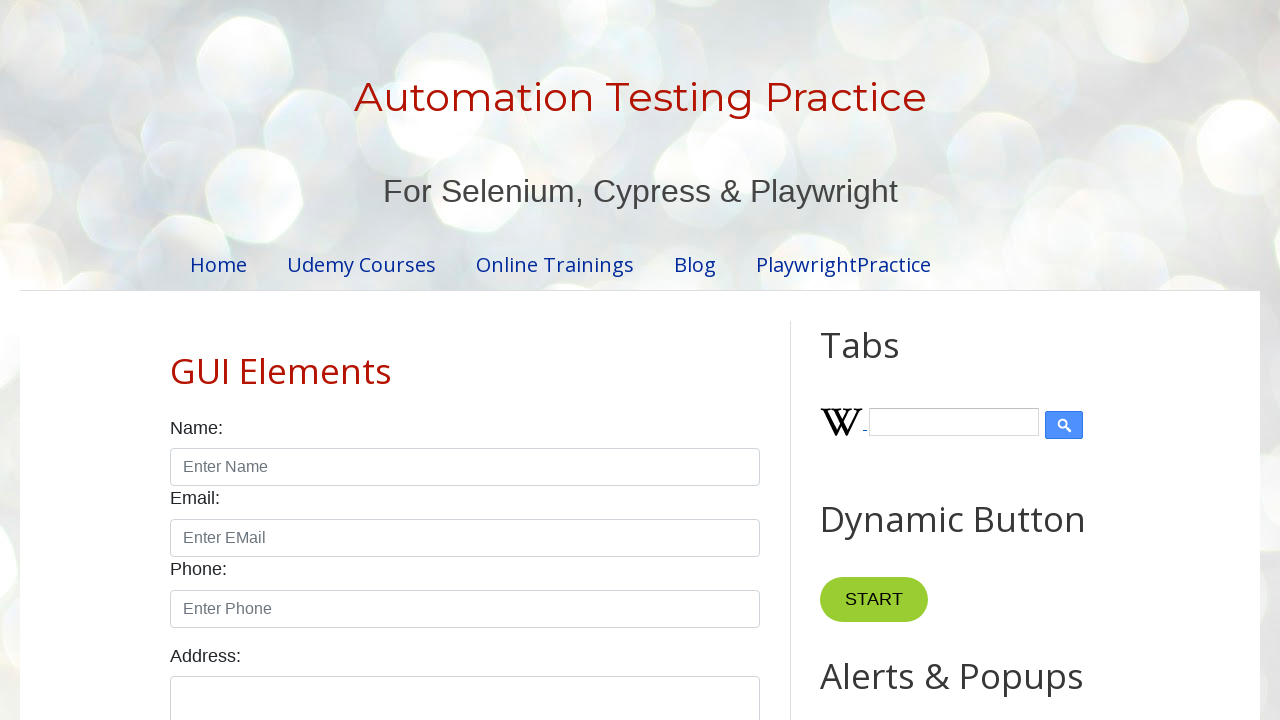

Captured new child window/page
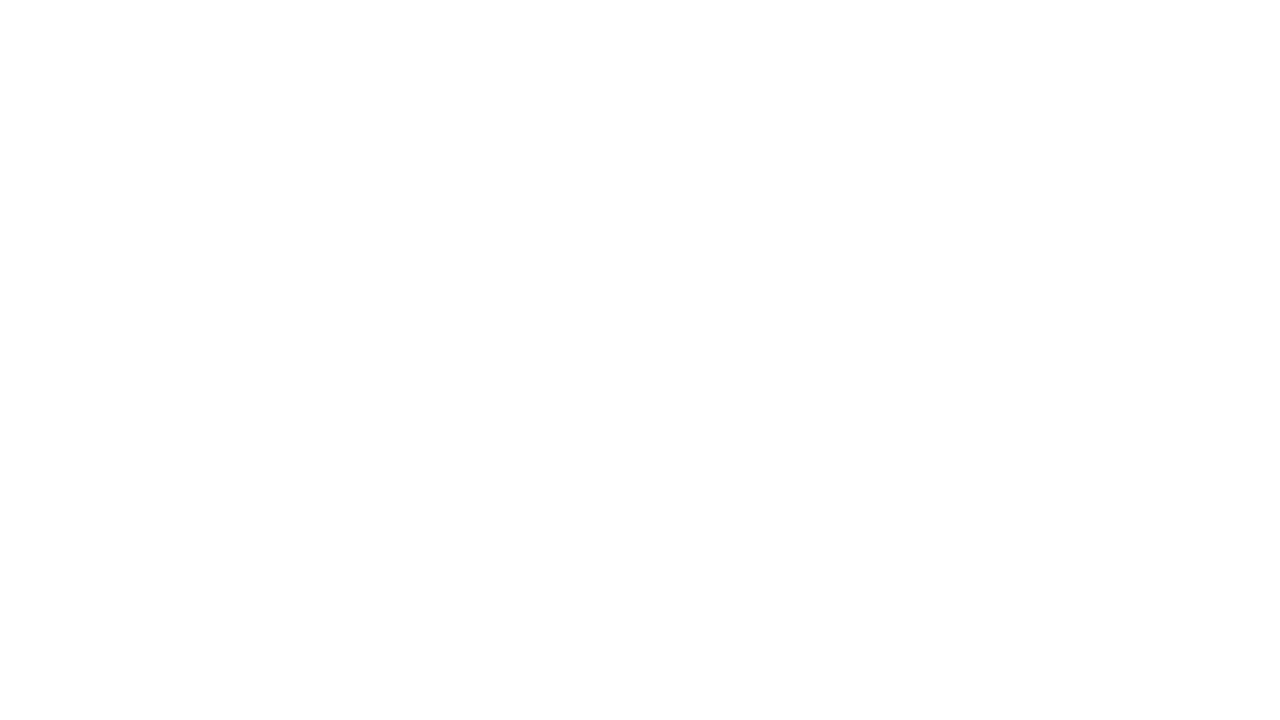

Child page finished loading
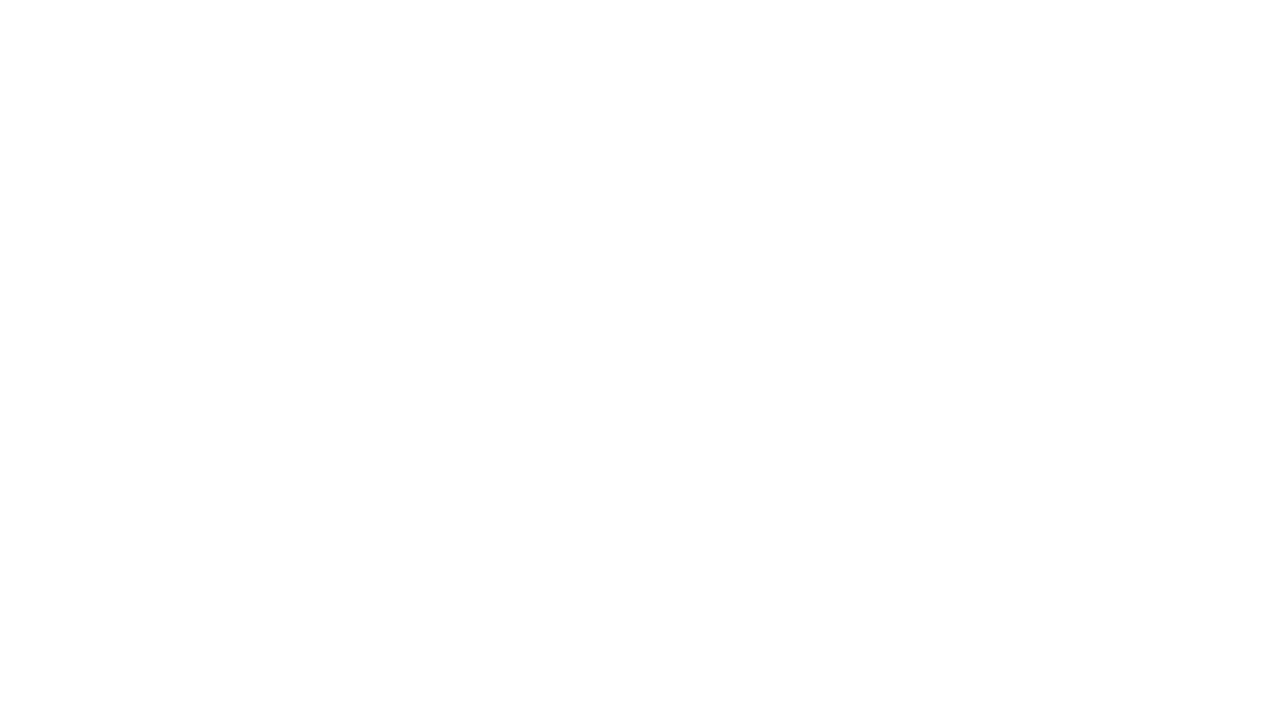

Retrieved child window title: 
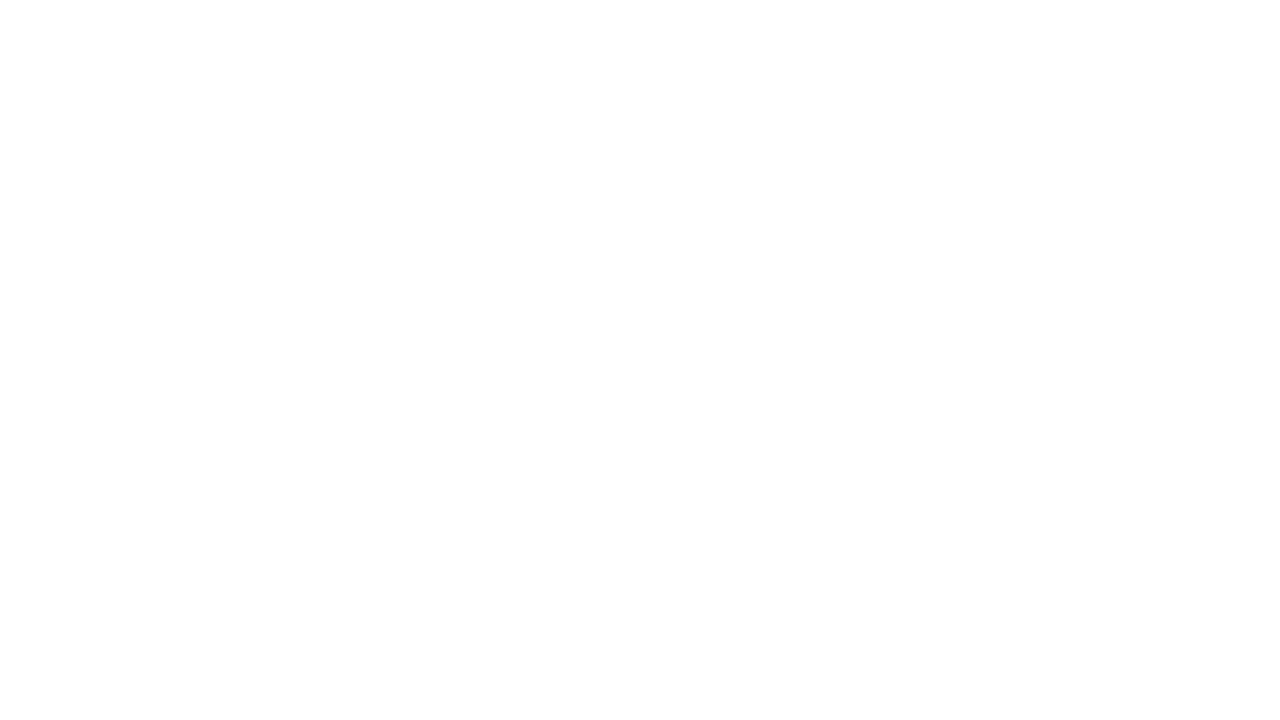

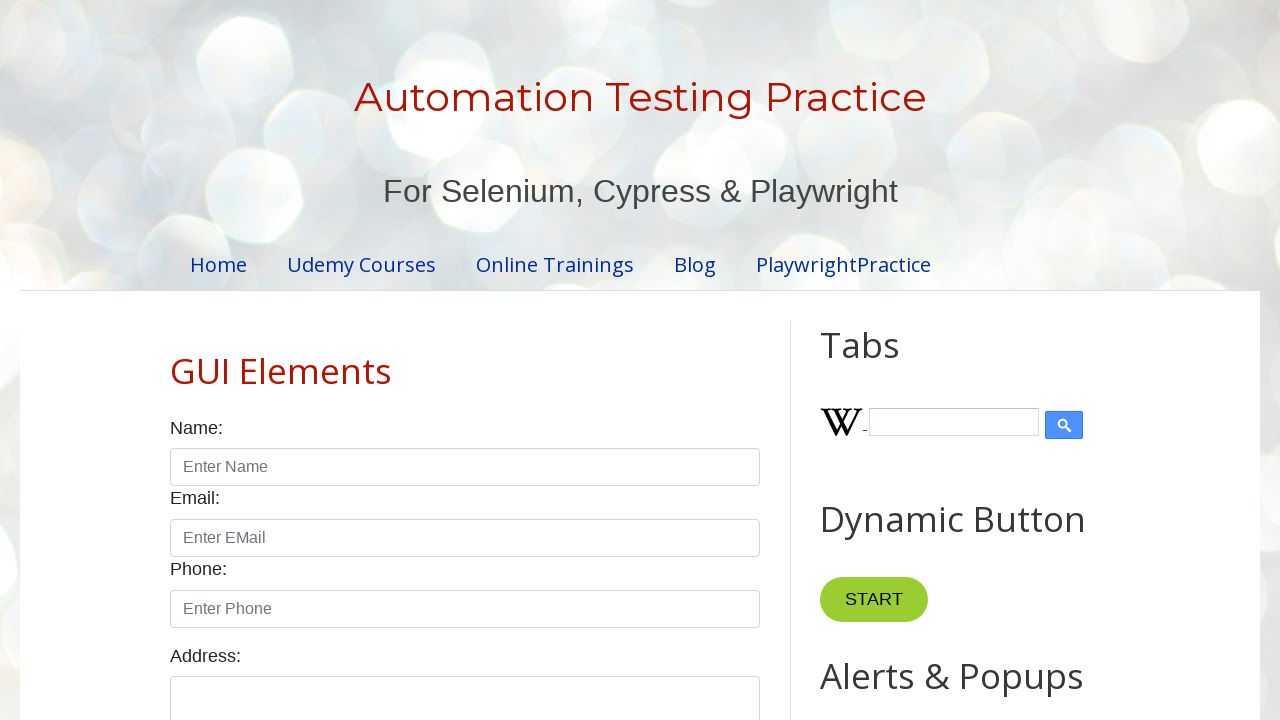